Tests dropdown selection functionality by selecting an option by index from a select menu

Starting URL: https://demoqa.com/select-menu

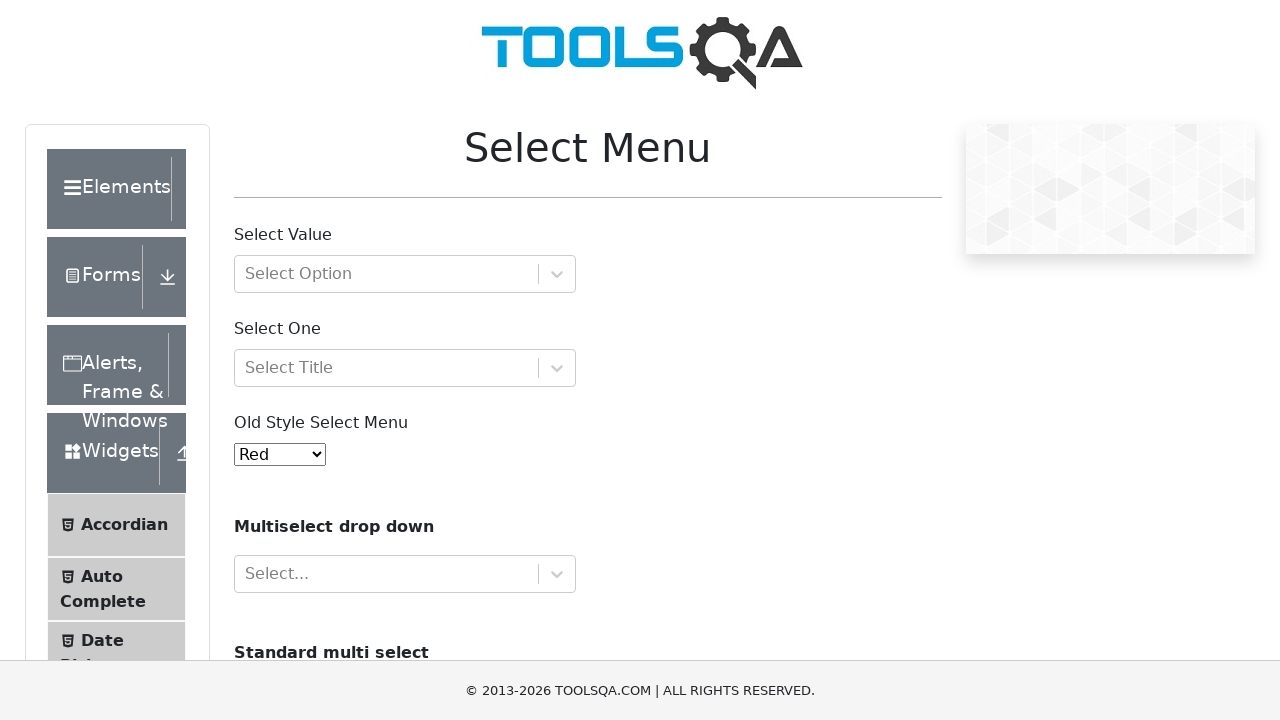

Located the select menu element
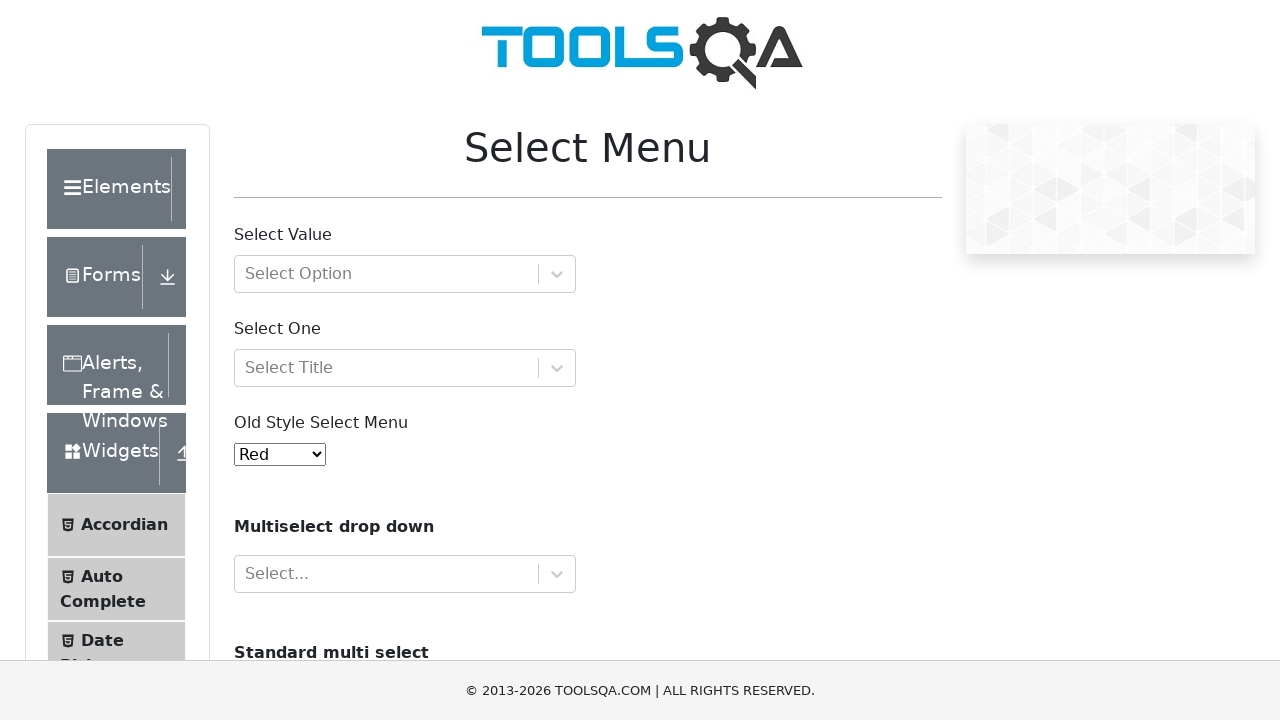

Selected option at index 2 from the dropdown menu on #oldSelectMenu
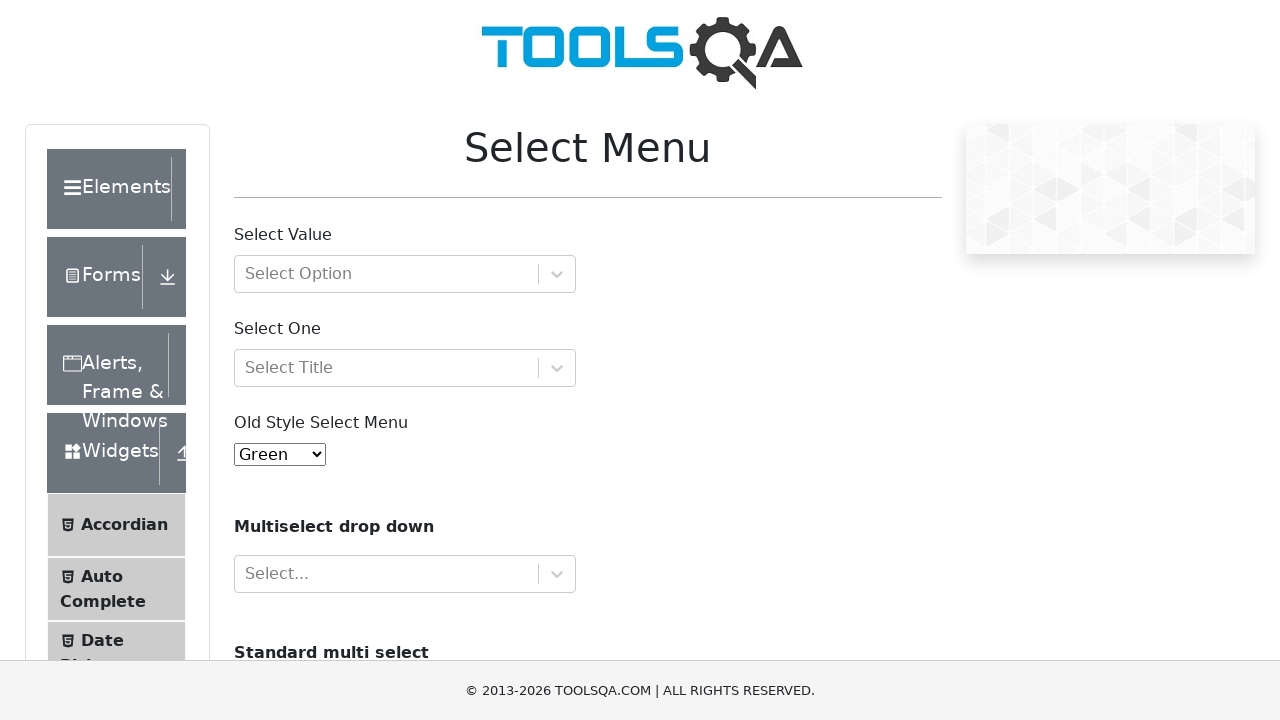

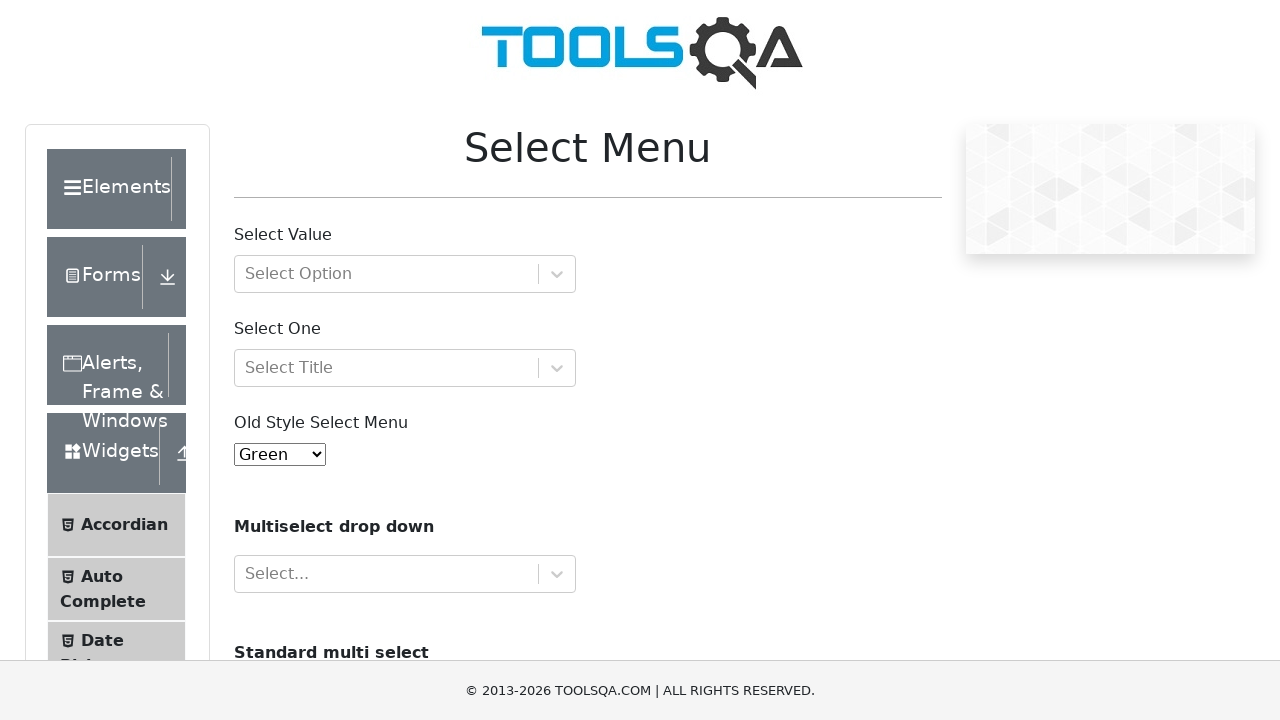